Tests navigation by clicking the "Get started" link and verifying the Installation heading is visible on the resulting page.

Starting URL: https://playwright.dev/

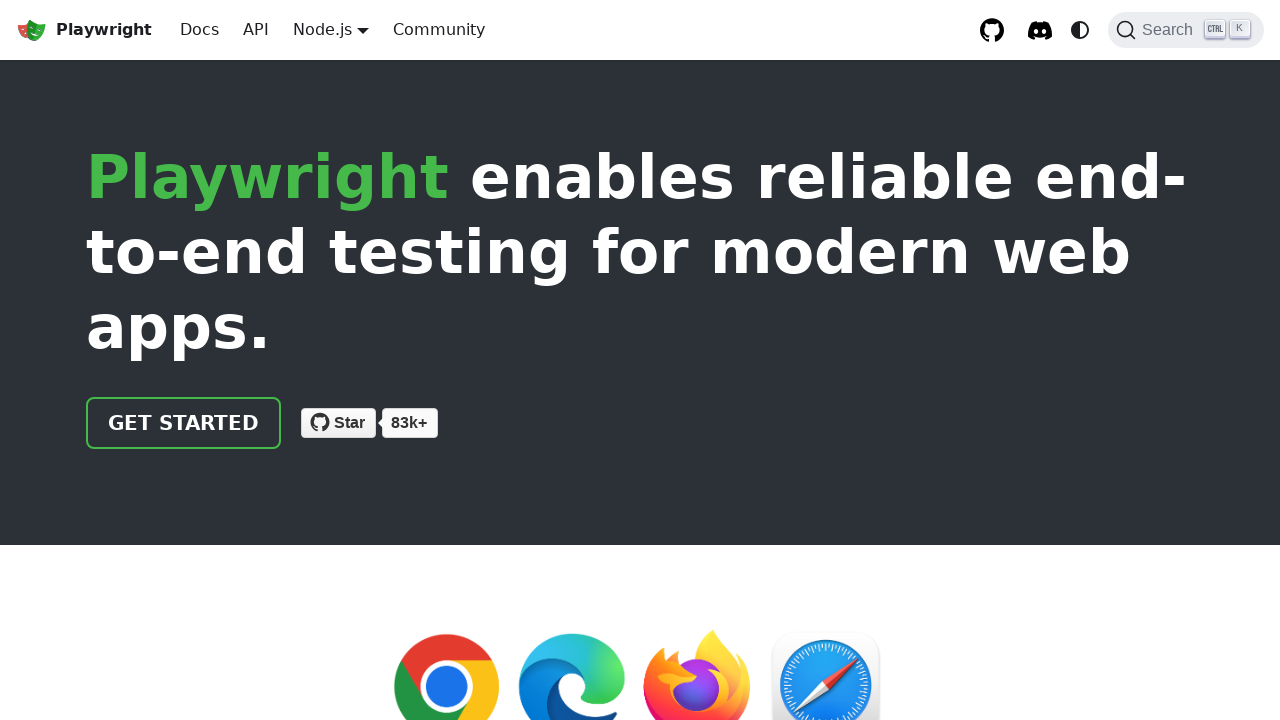

Clicked 'Get started' link at (184, 423) on internal:role=link[name="Get started"i]
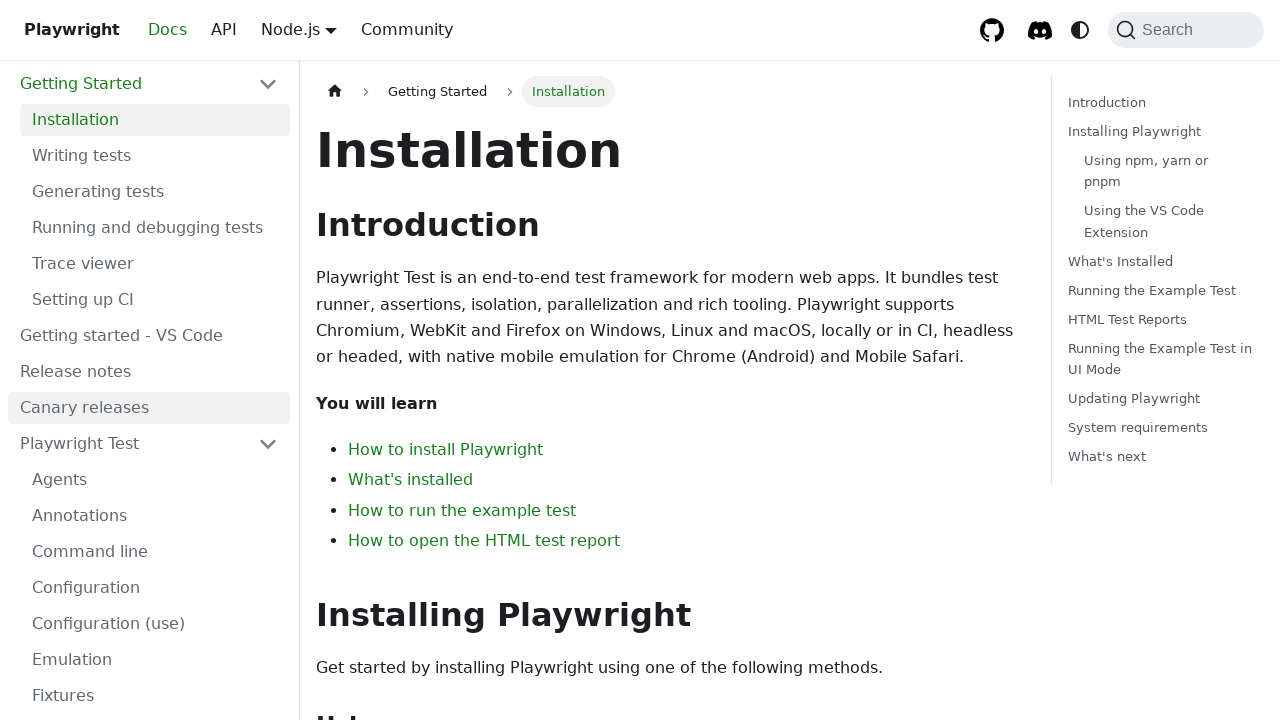

Verified Installation heading is visible
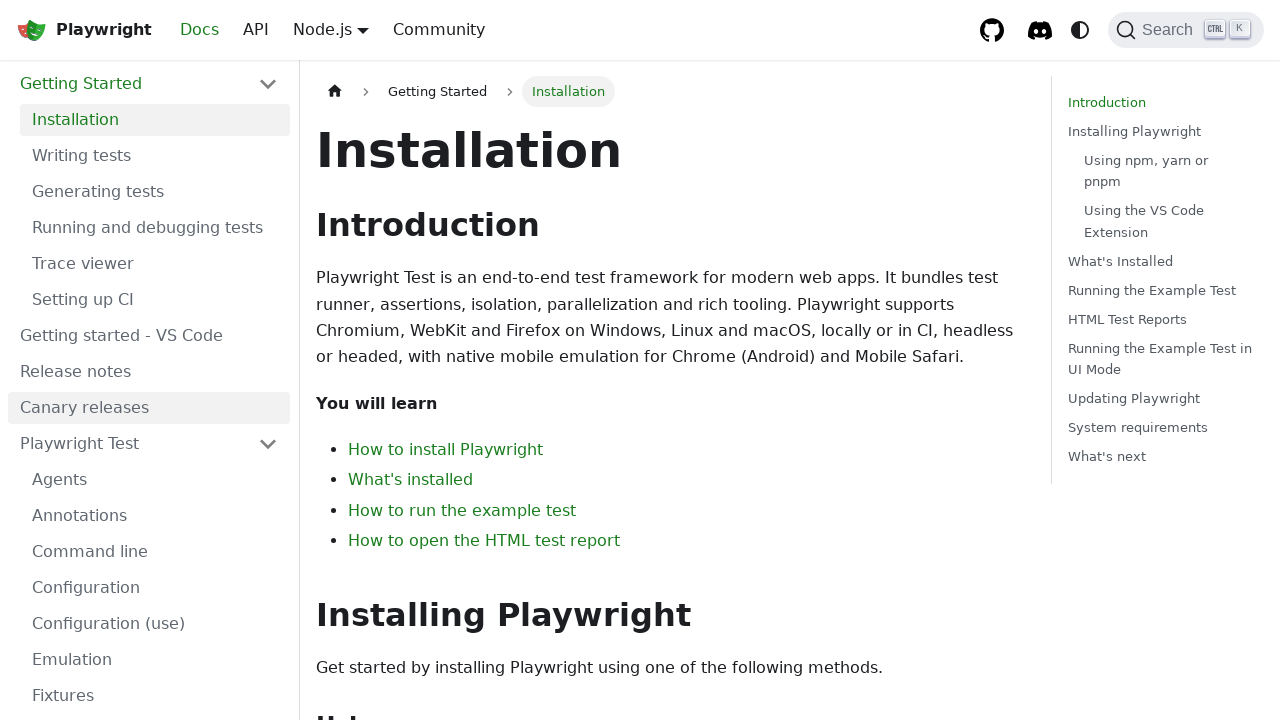

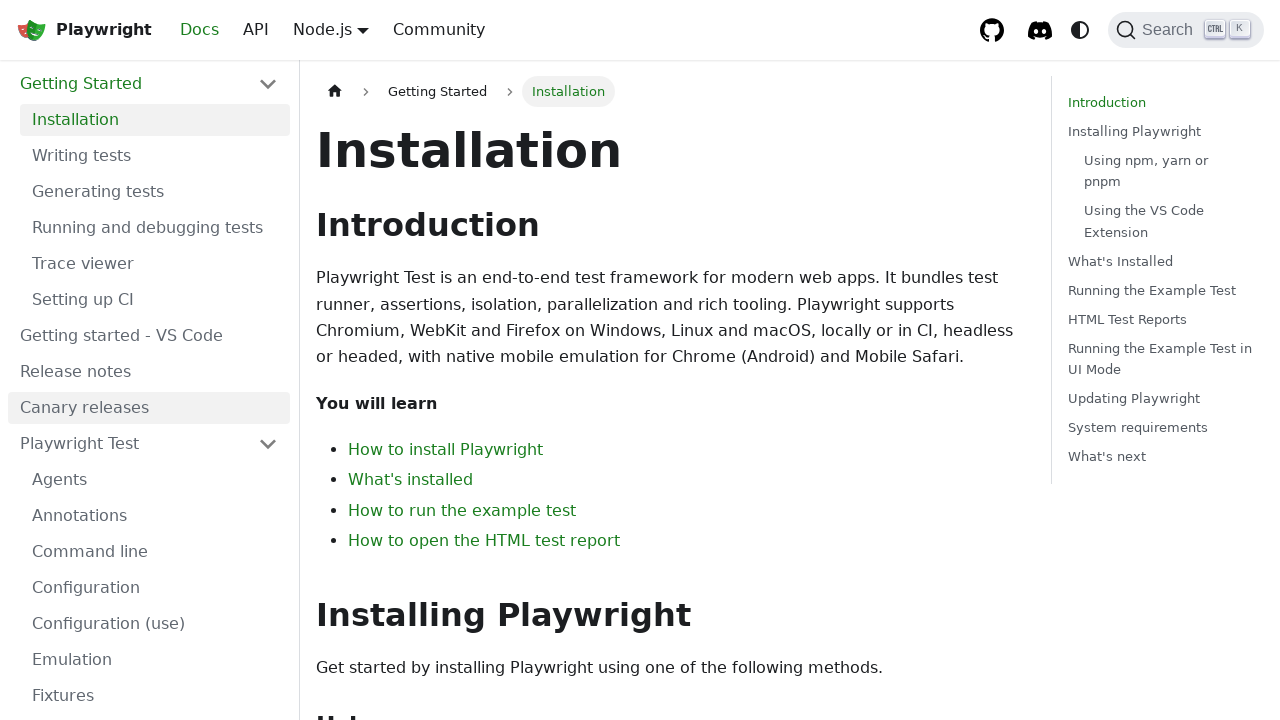